Fills out a registration form on UI Bank website with personal information including name, title, gender, employment status, and account credentials

Starting URL: https://uibank.uipath.com/register-account

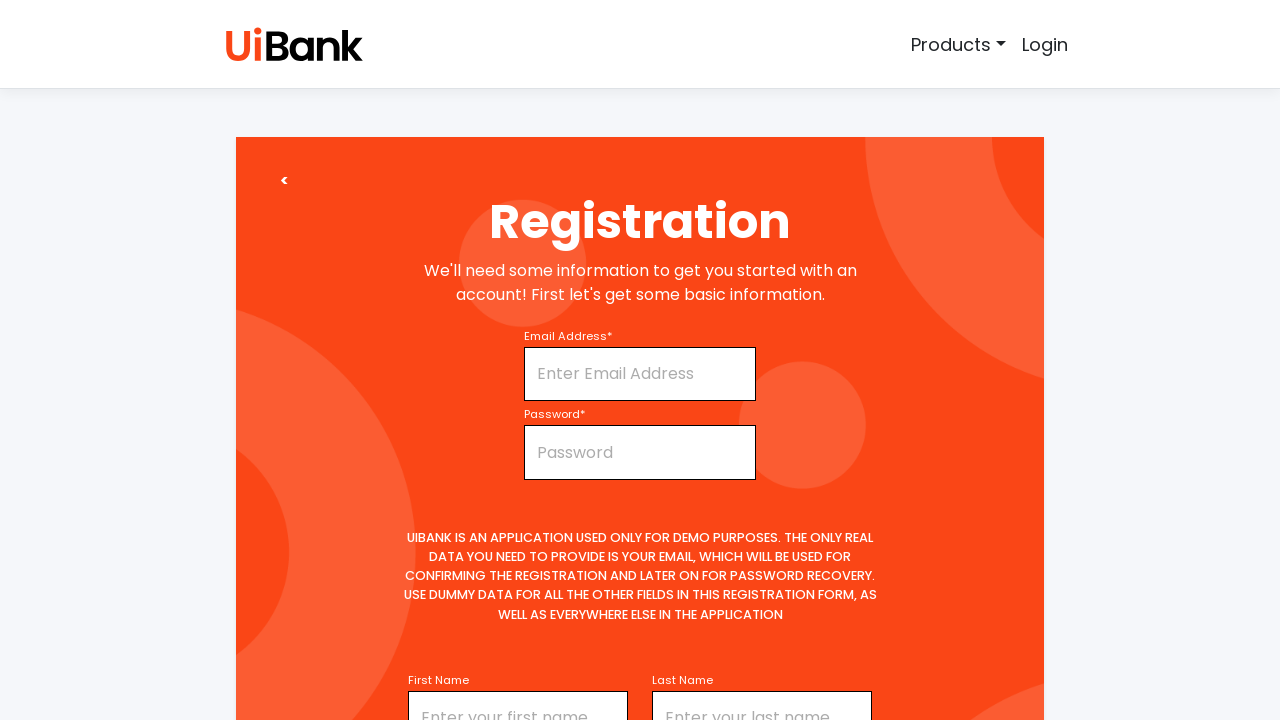

Entered first name 'Praveen' on #firstName
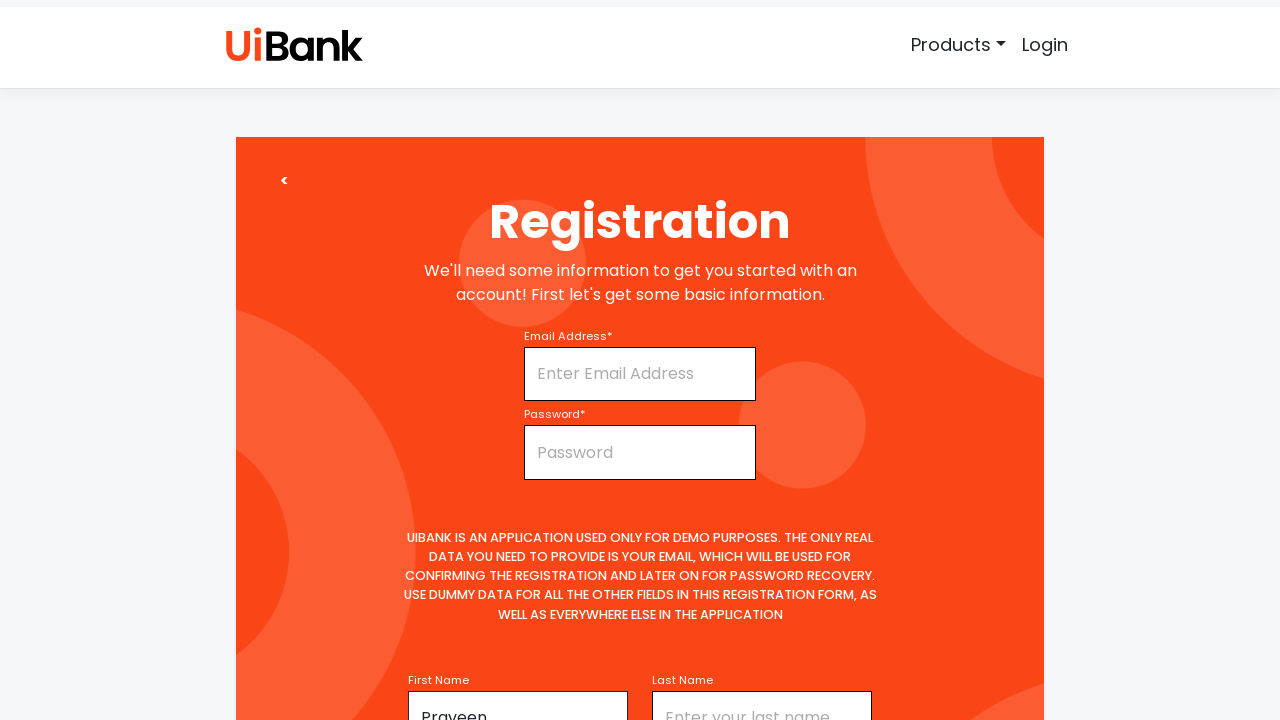

Selected title 'Mr' from dropdown on #title
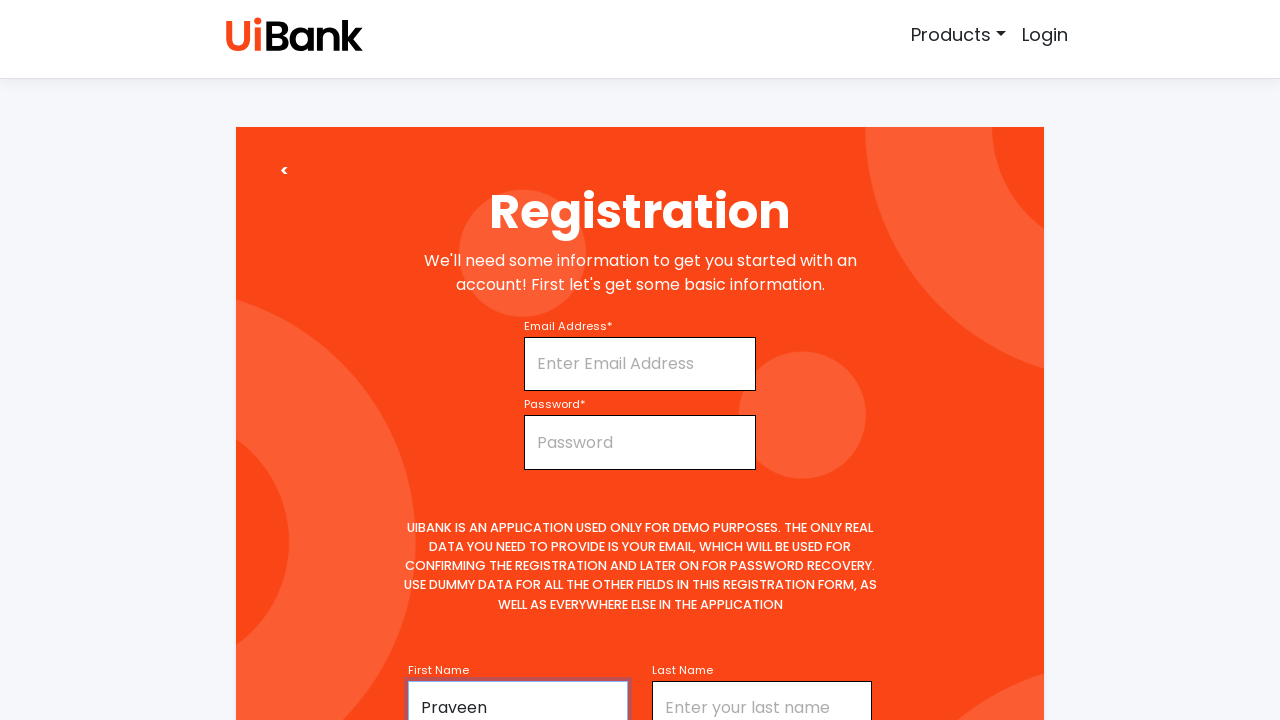

Entered middle name 'Kumar' on input[name='middleName']
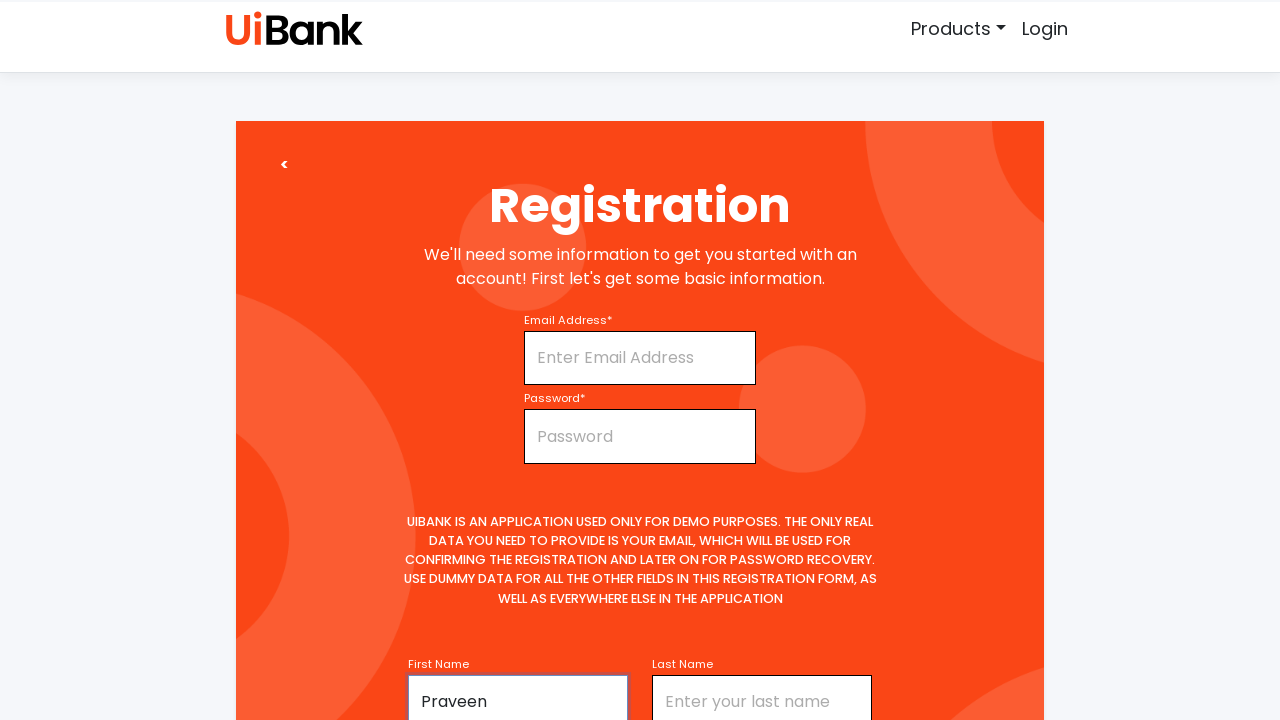

Entered last name 'S' on #lastName
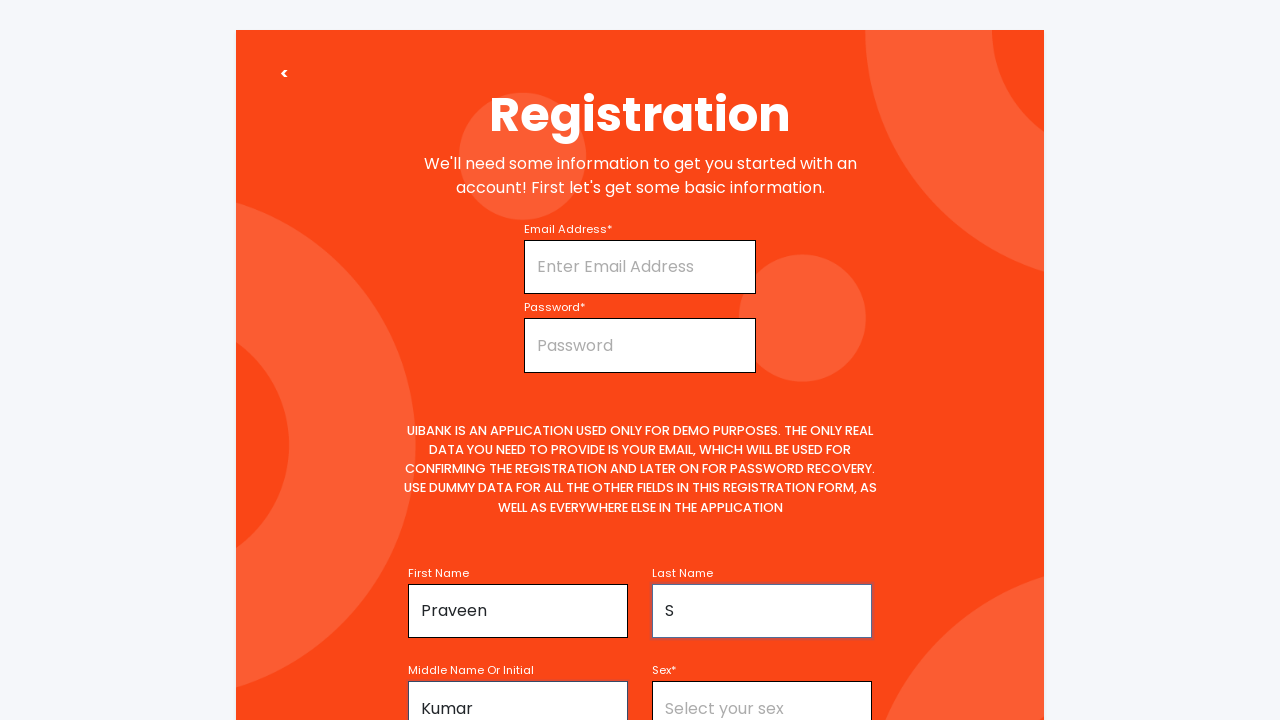

Selected gender 'Male' from dropdown on #sex
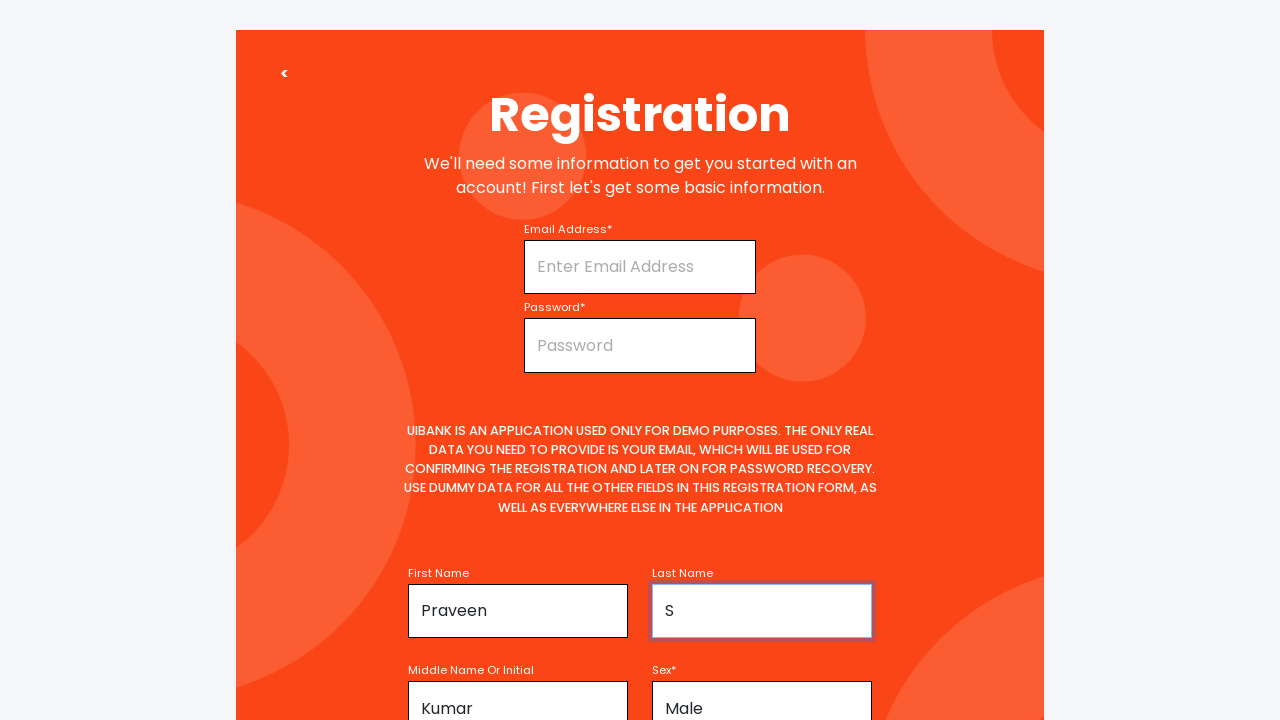

Selected employment status 'Full-time' from dropdown on #employmentStatus
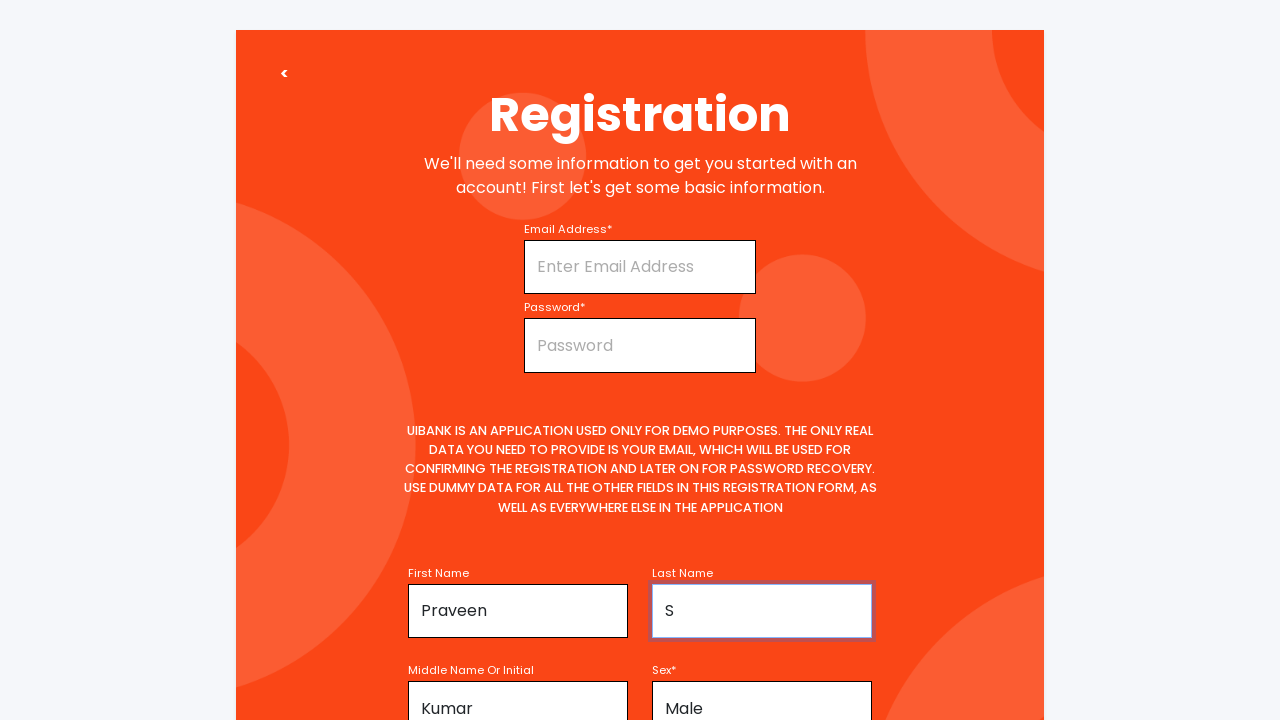

Entered username 'Praveen' on #username
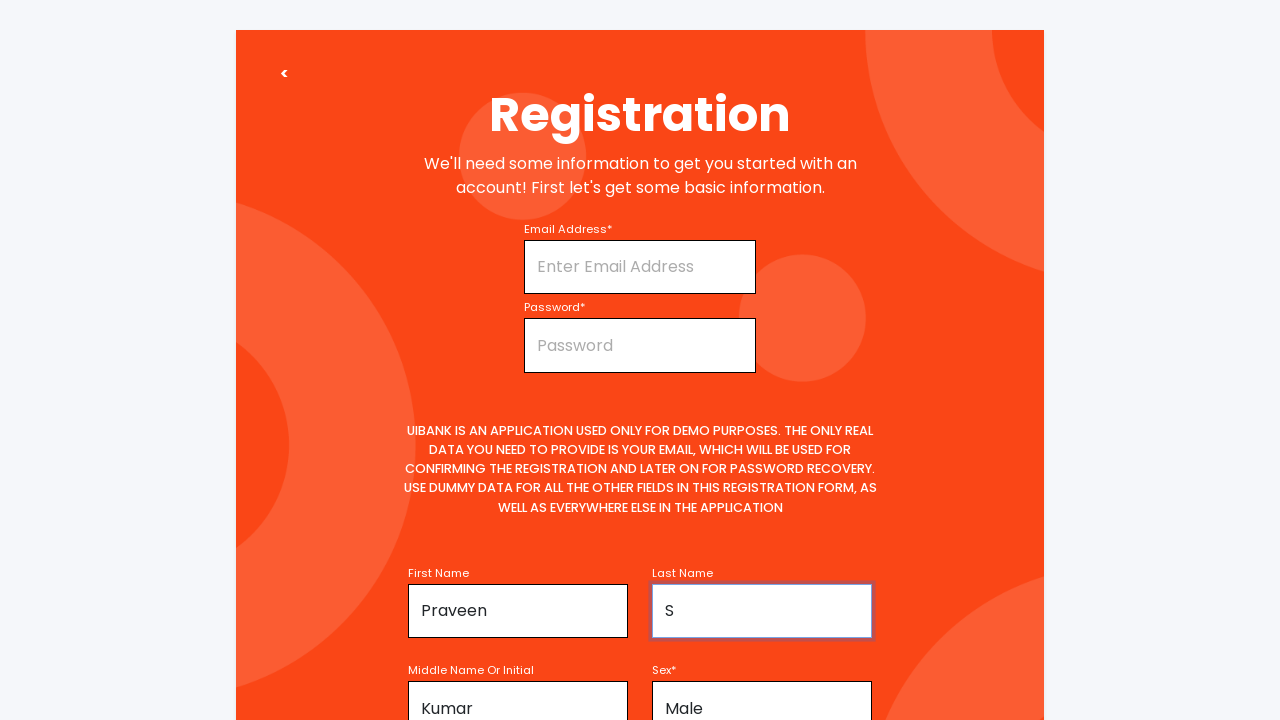

Entered email address 'praveenkumar10@gmail.com' on #email
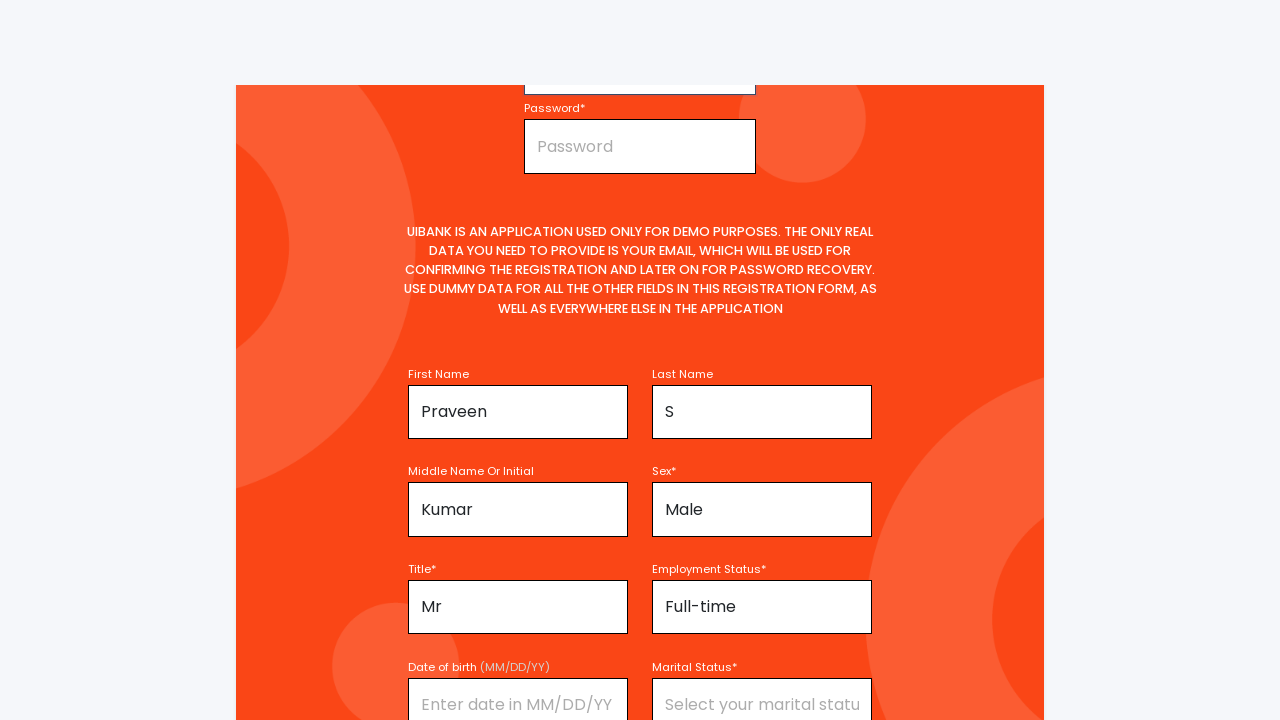

Entered password for account security on #password
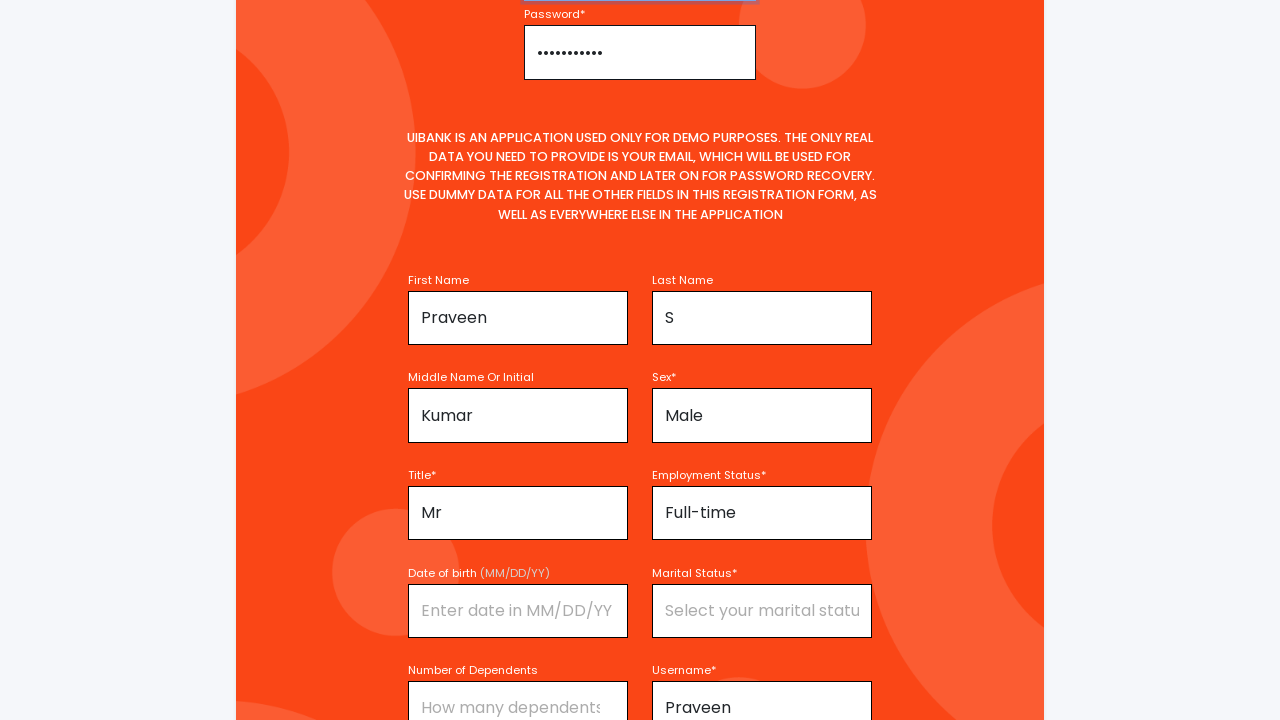

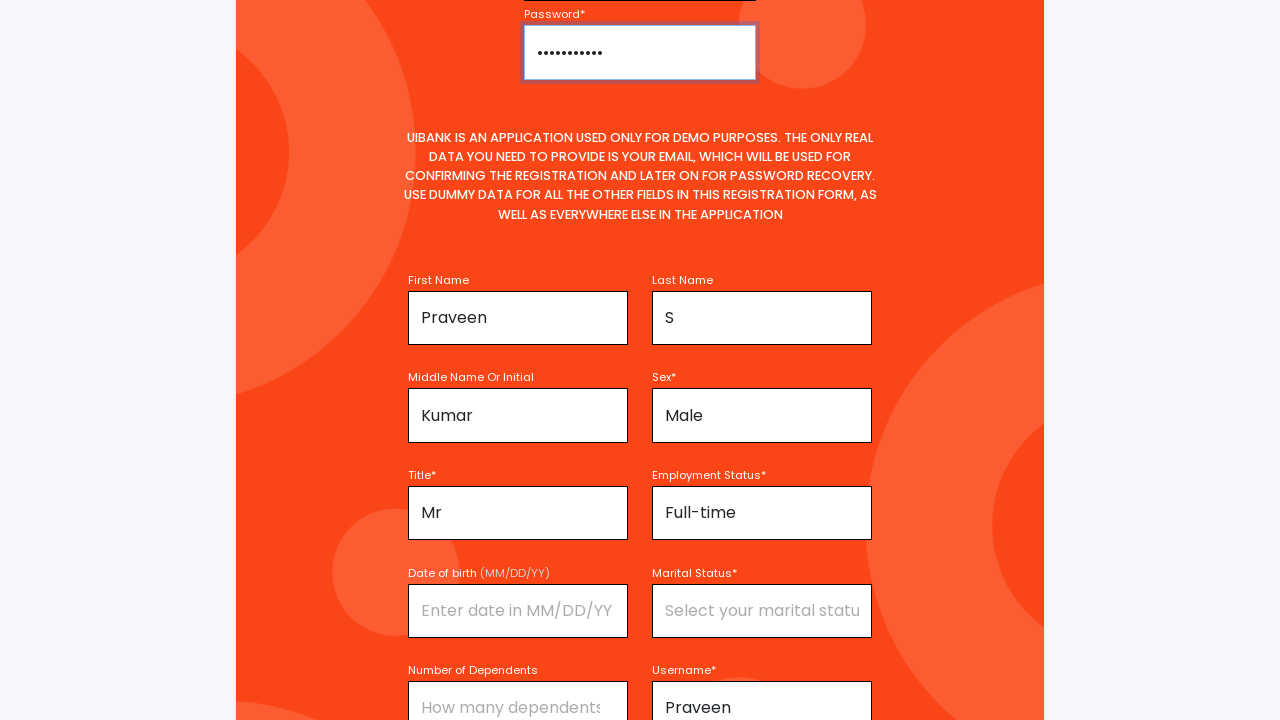